Tests a slow calculator application by clicking buttons to perform addition (2+3) and verifying the result equals 5

Starting URL: https://bonigarcia.dev/selenium-webdriver-java/slow-calculator.html

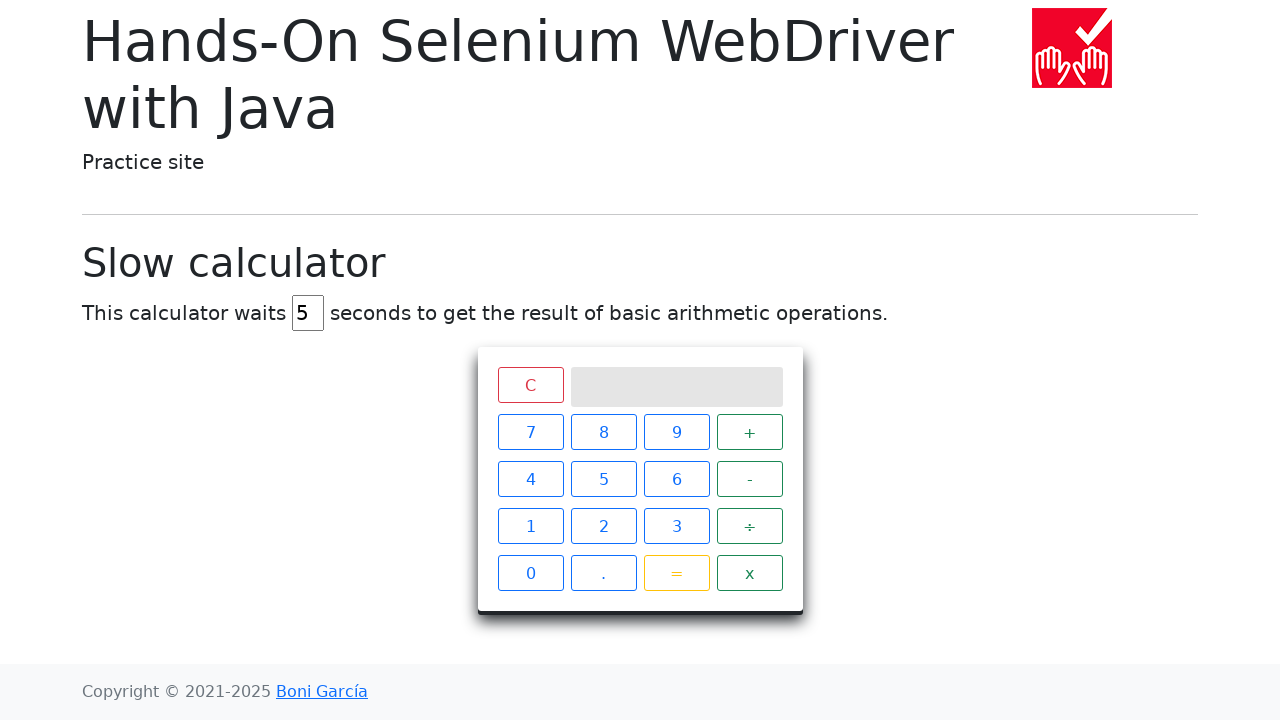

Clicked number 2 button at (604, 526) on xpath=//span[text()='2']
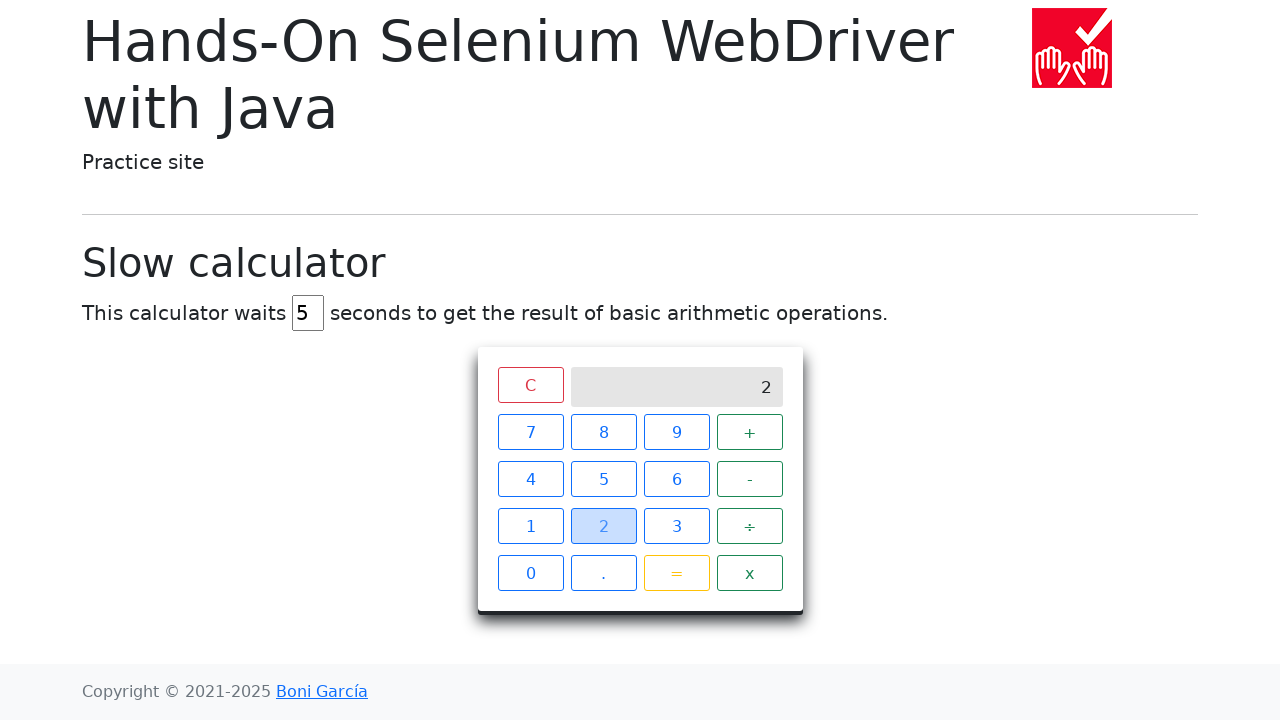

Clicked plus operator button at (750, 432) on xpath=//span[text()='+']
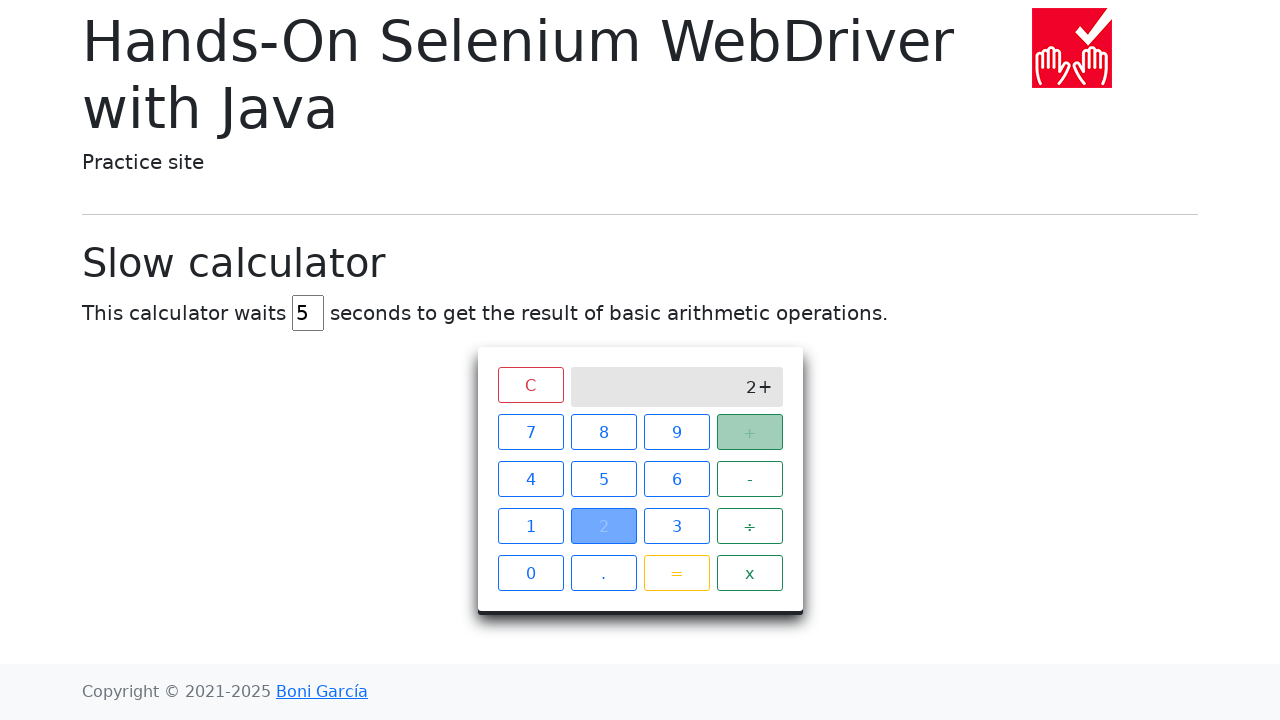

Clicked number 3 button at (676, 526) on xpath=//span[text()='3']
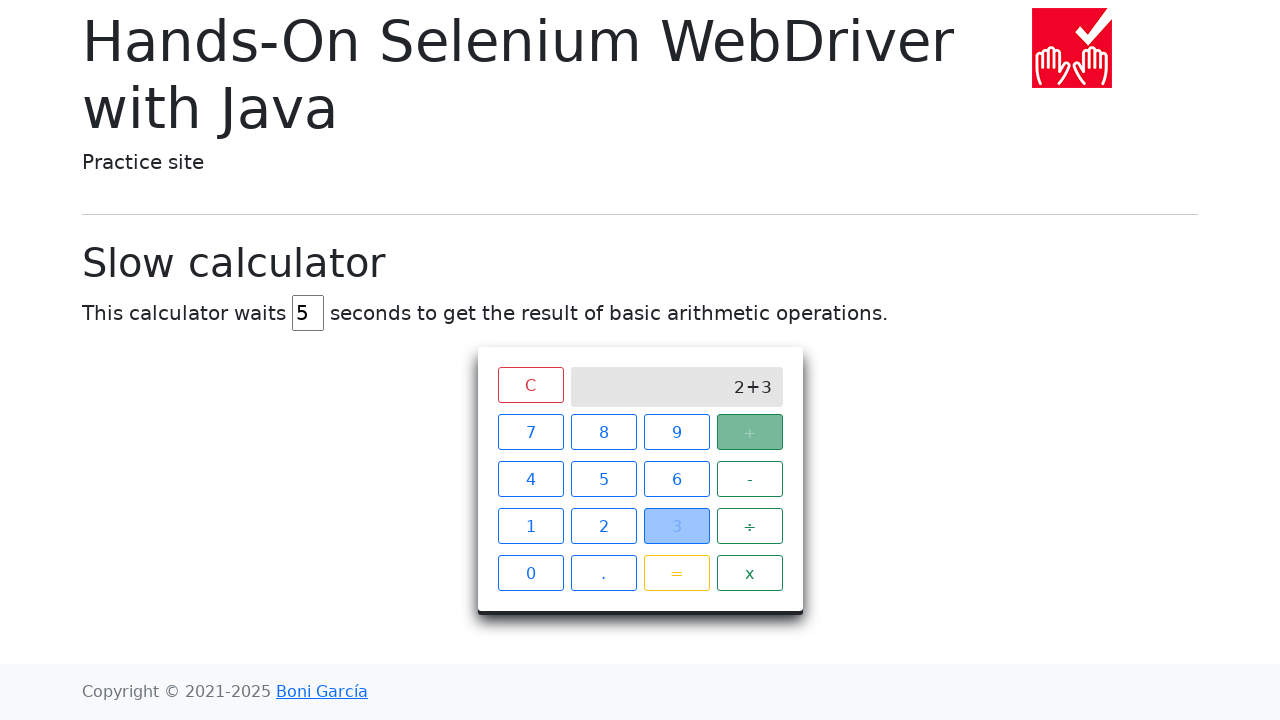

Clicked equals button to perform calculation at (676, 573) on xpath=//span[text()='=']
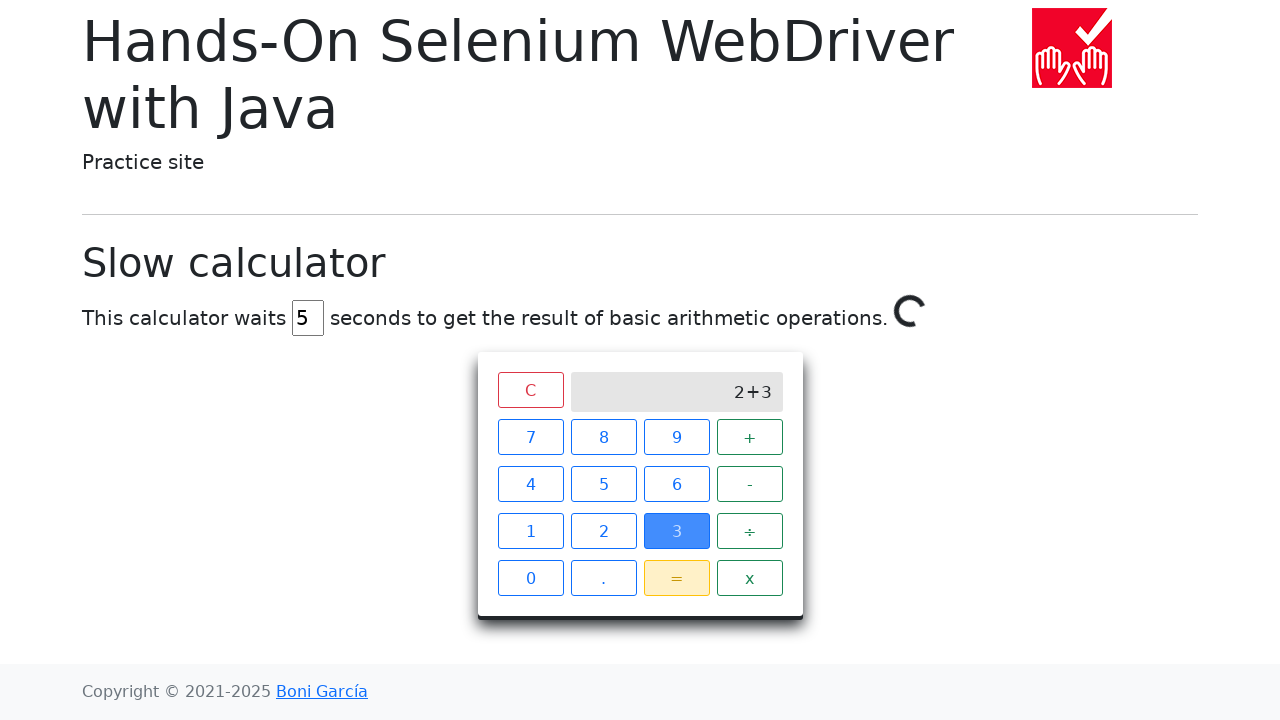

Spinner disappeared - calculation completed
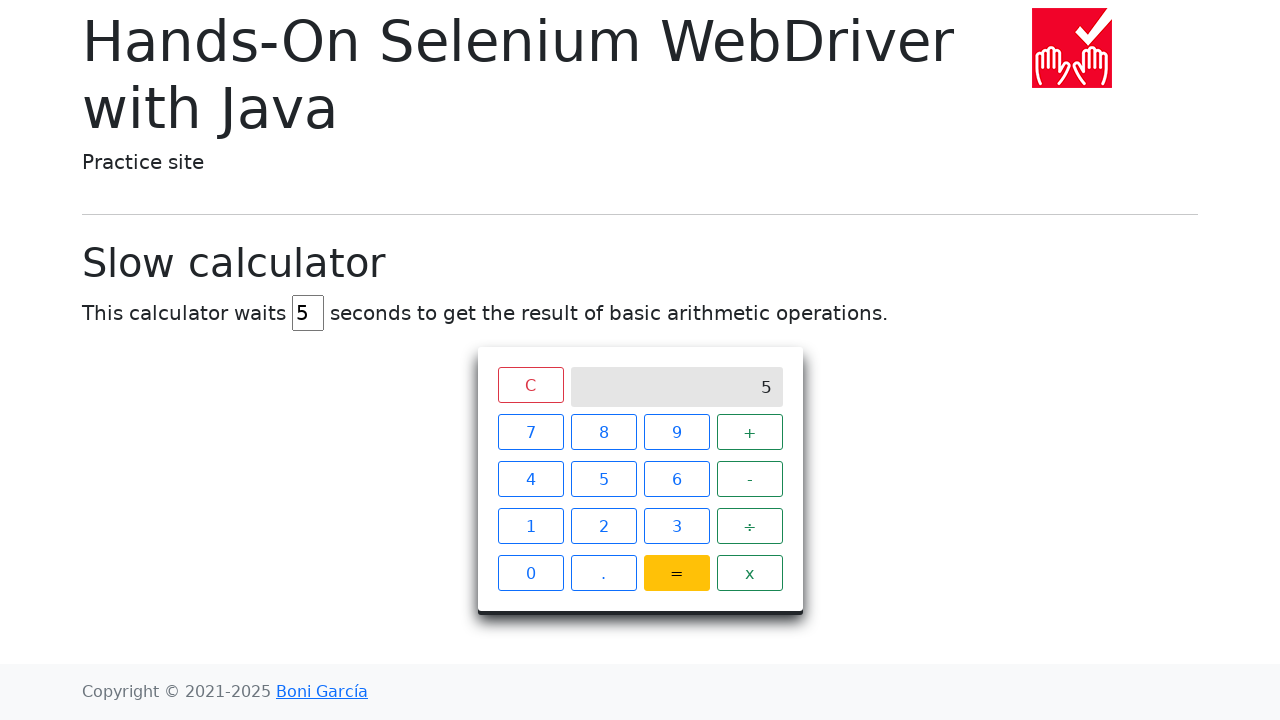

Verified calculator result equals 5
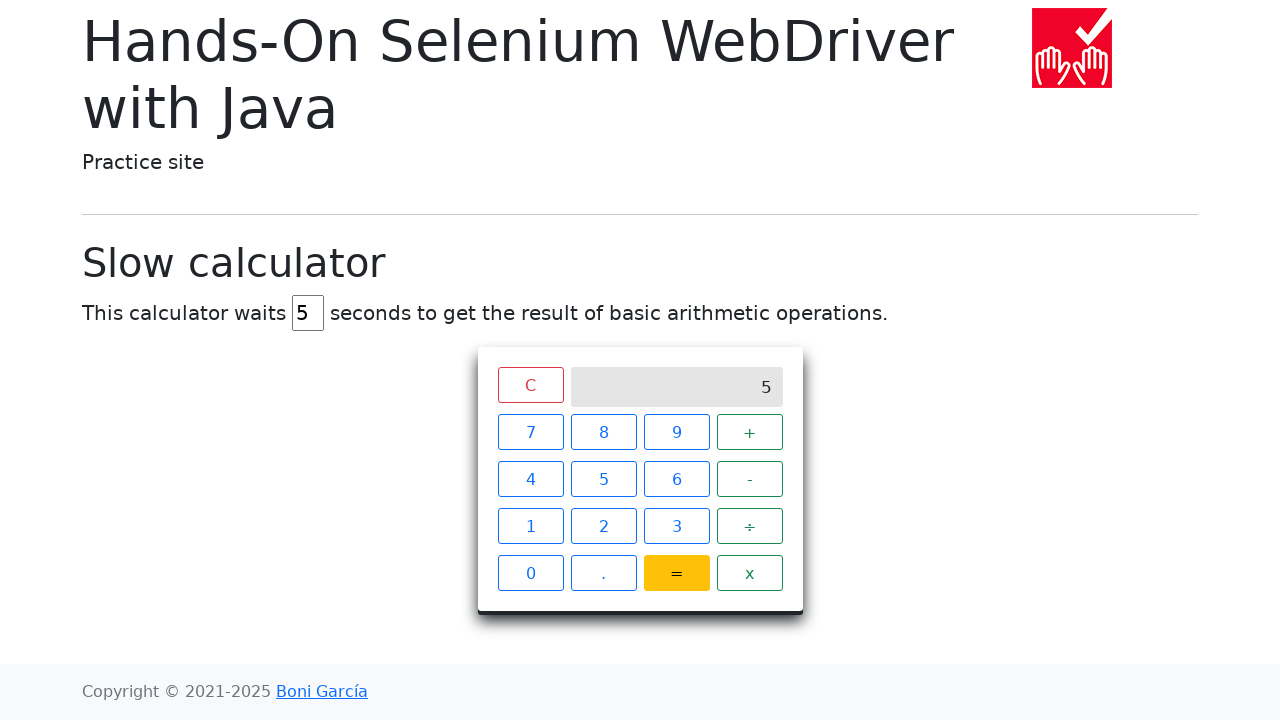

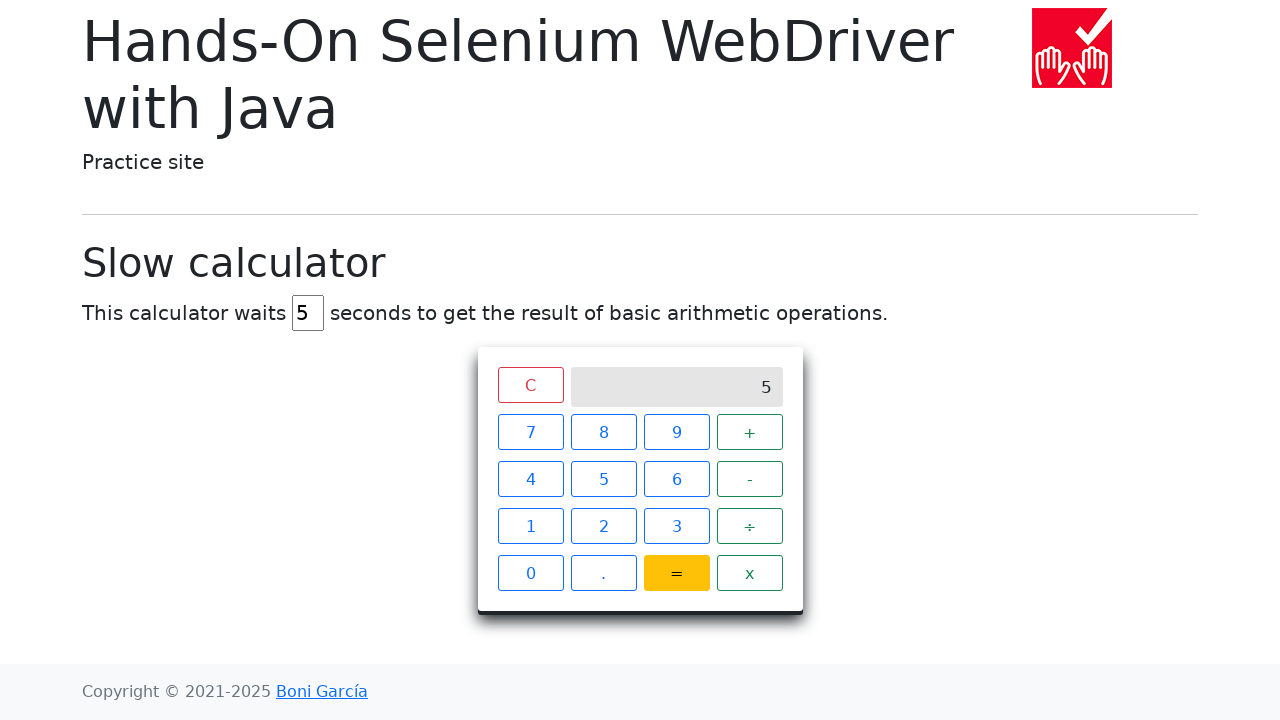